Navigates to Sberbank's travel and shopping insurance program page

Starting URL: http://www.sberbank.ru/ru/person/bank_inshure/insuranceprogram/travel_and_shopping

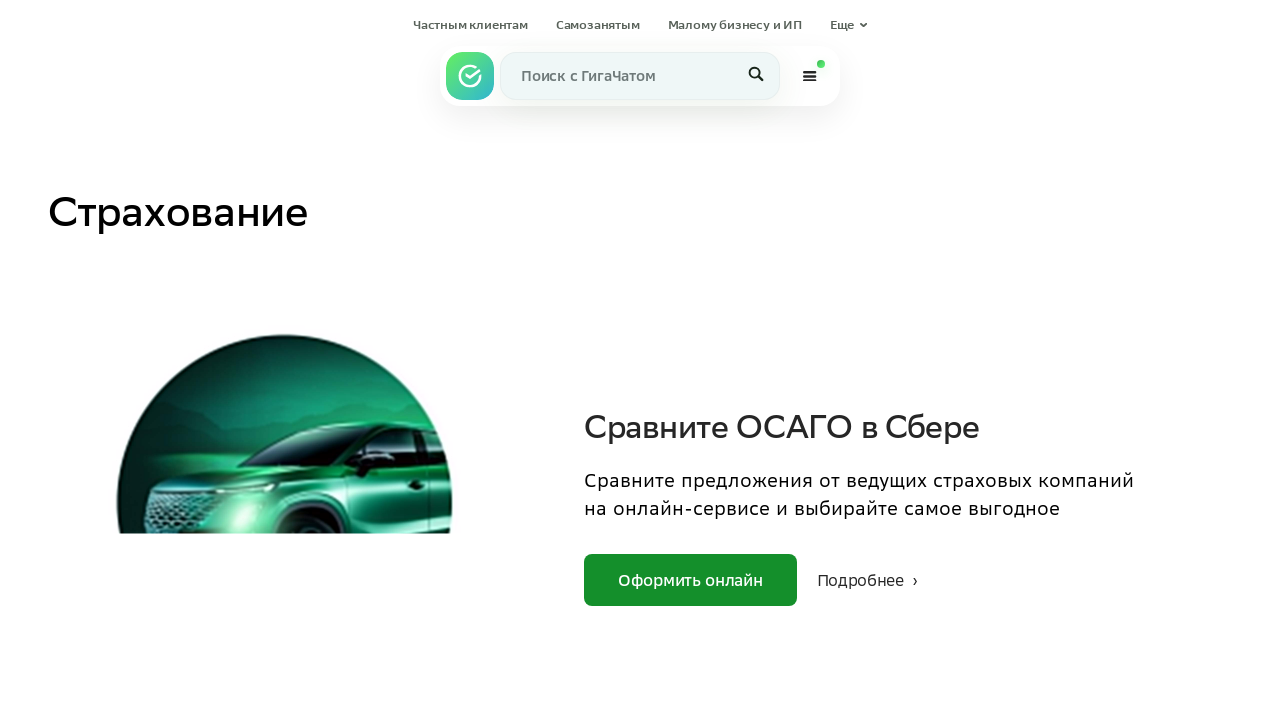

Waited for network idle state on Sberbank travel and shopping insurance page
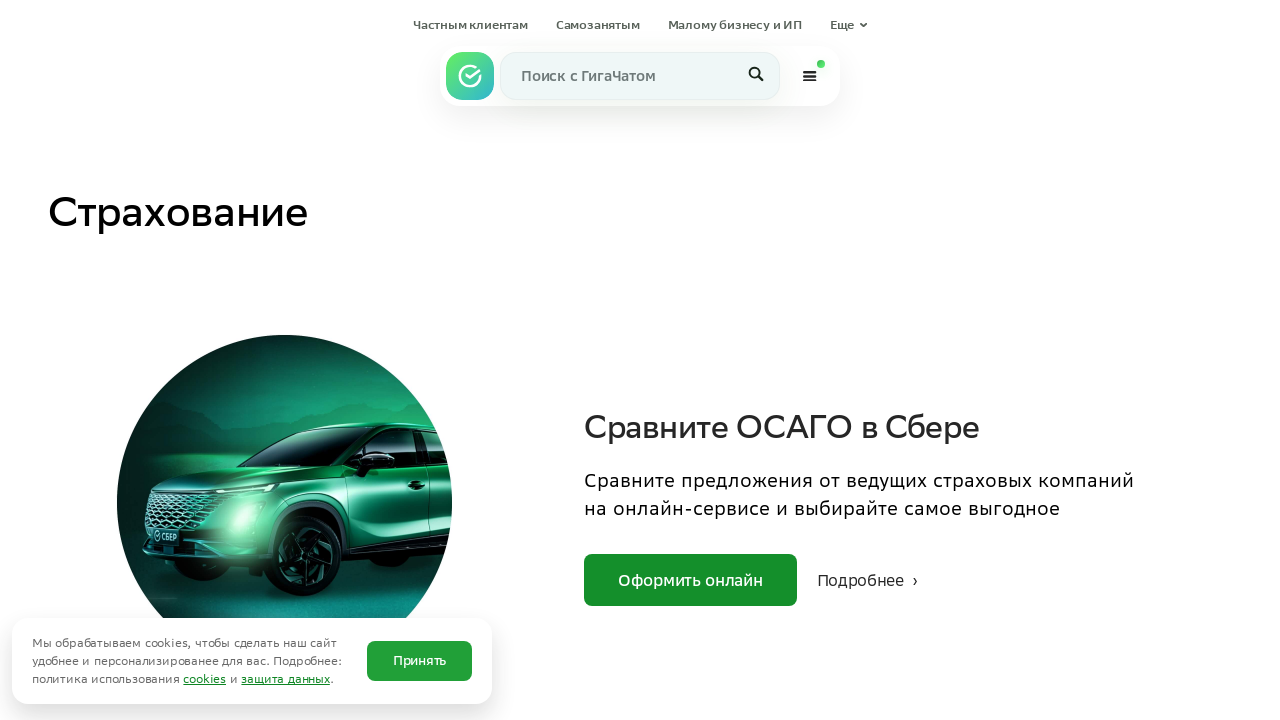

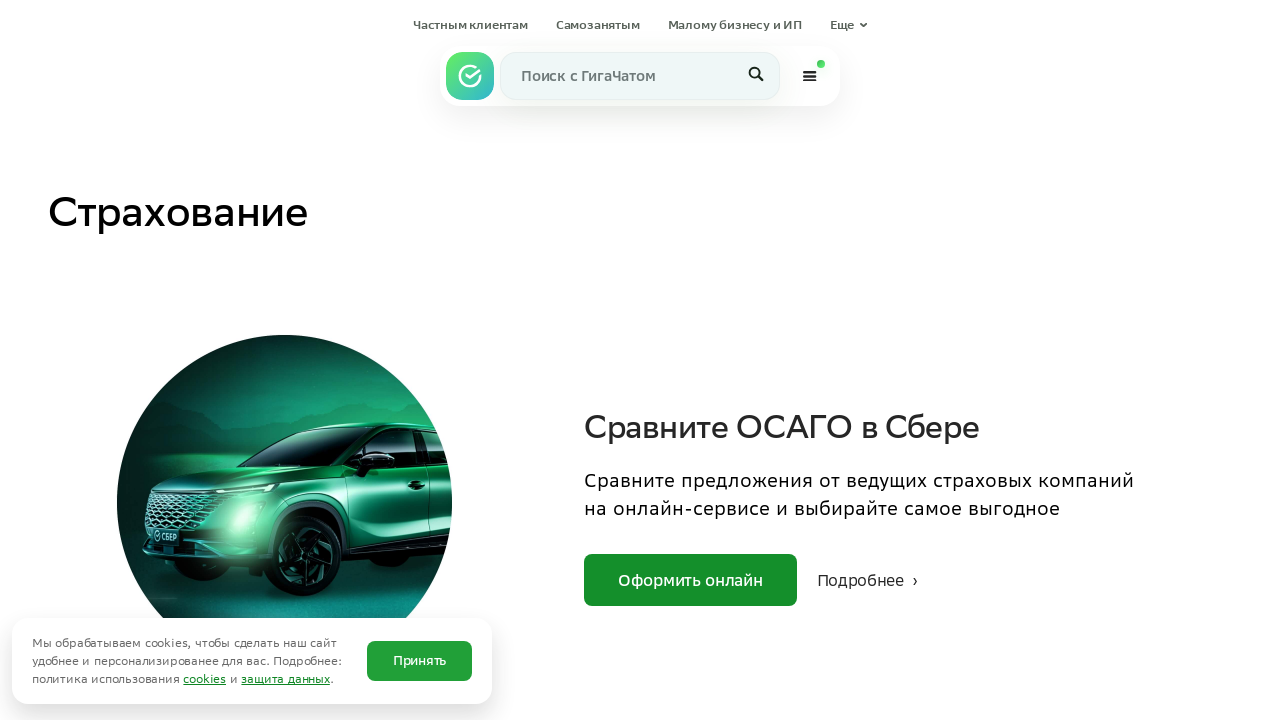